Tests dynamic loading by clicking start and waiting for hidden element to appear

Starting URL: https://the-internet.herokuapp.com/

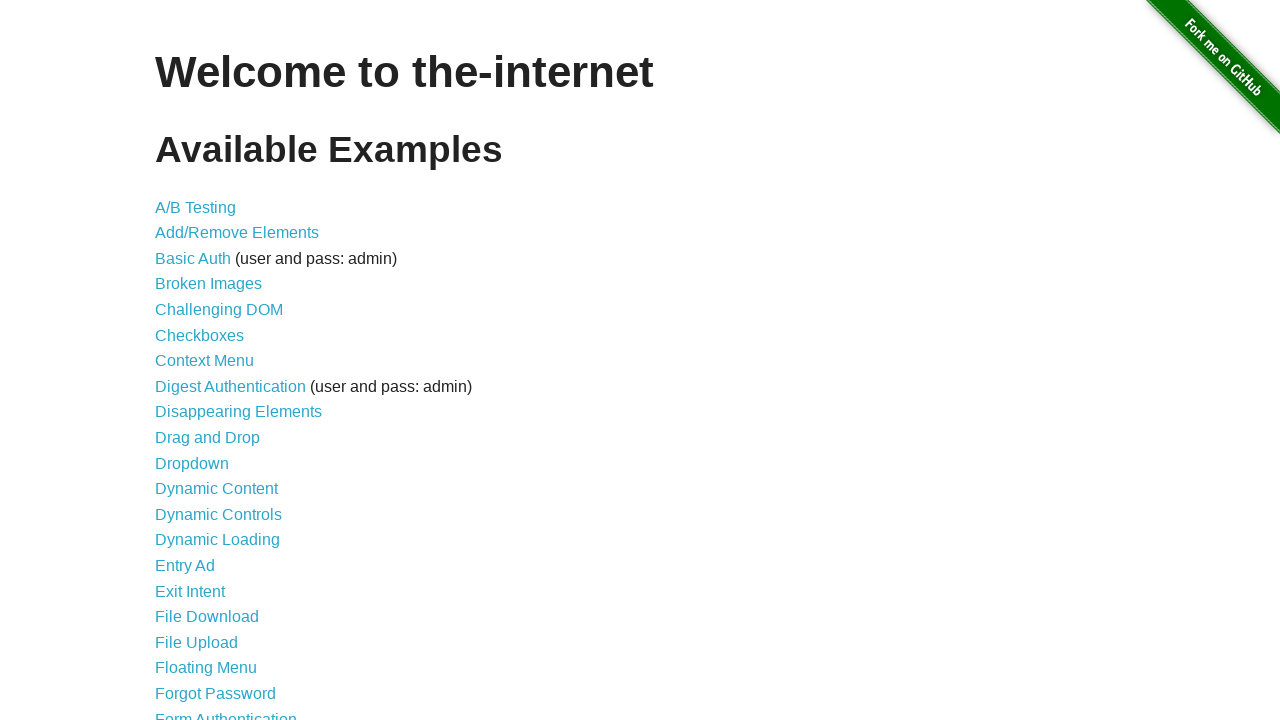

Clicked on Dynamic Loading link at (218, 540) on a[href='/dynamic_loading']
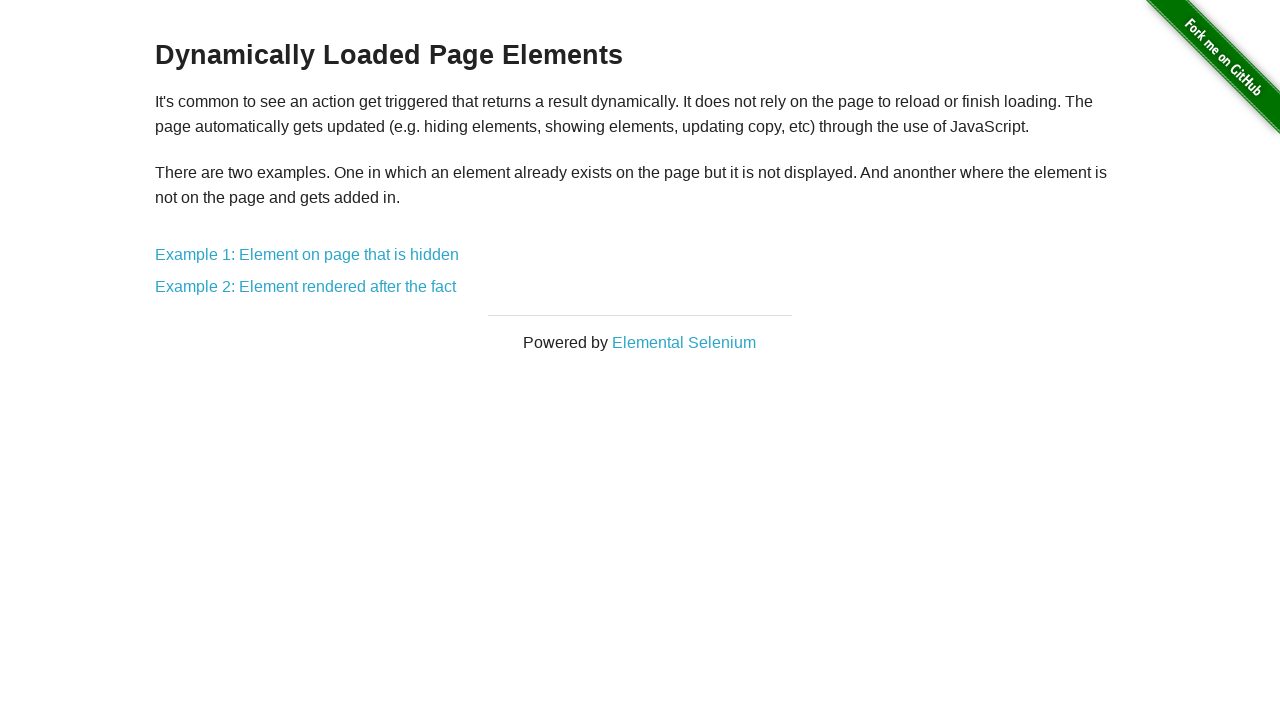

Clicked on Example 2 link at (306, 287) on a[href='/dynamic_loading/2']
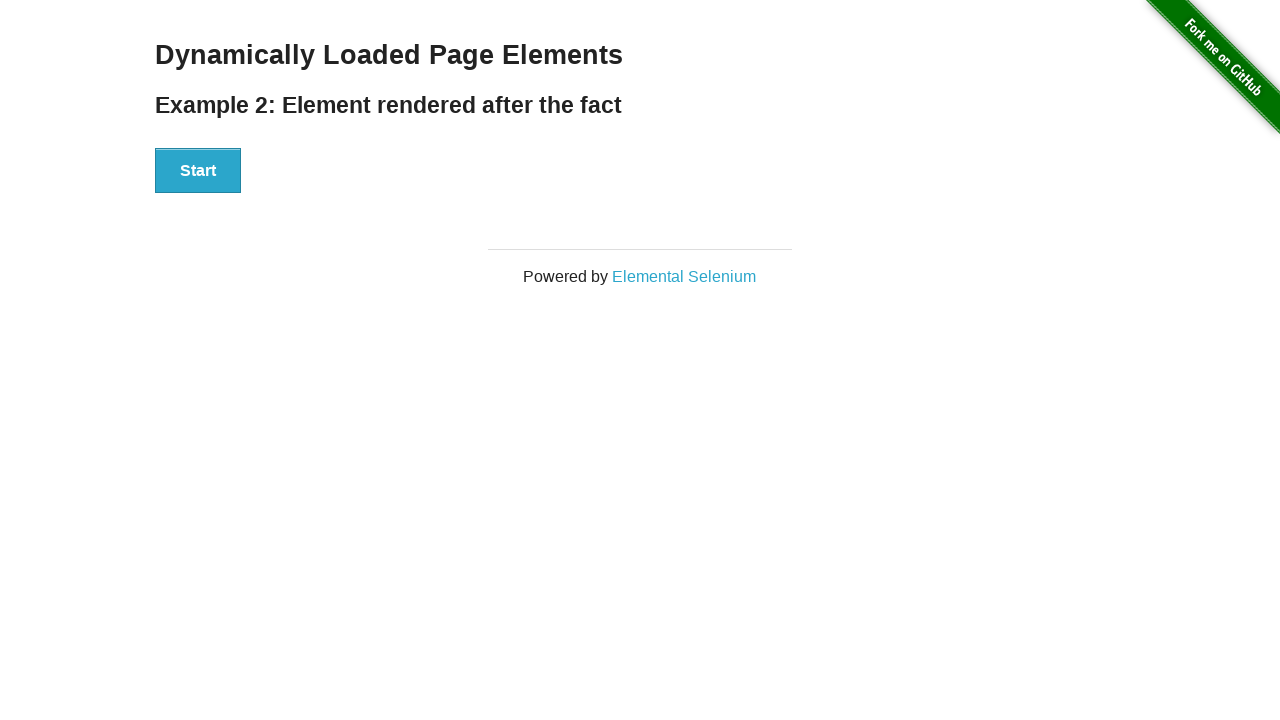

Clicked Start button to begin dynamic loading at (198, 171) on button:has-text('Start')
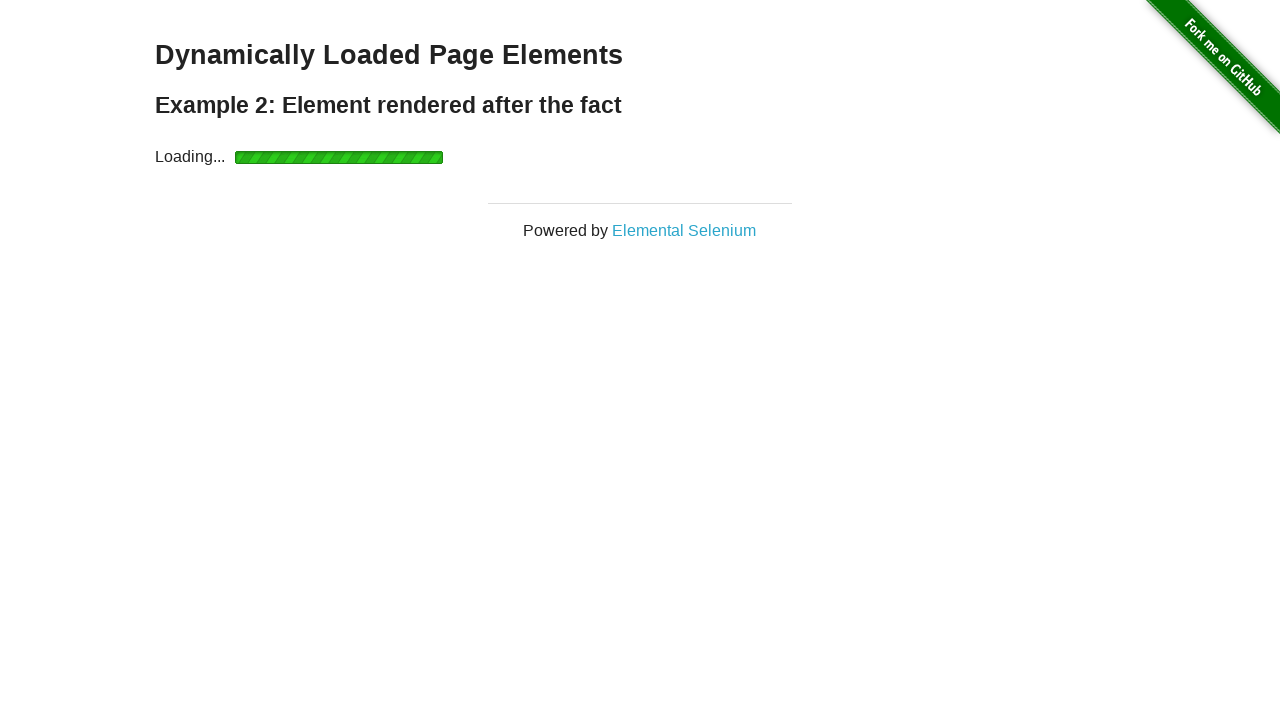

Hidden element appeared after dynamic loading completed
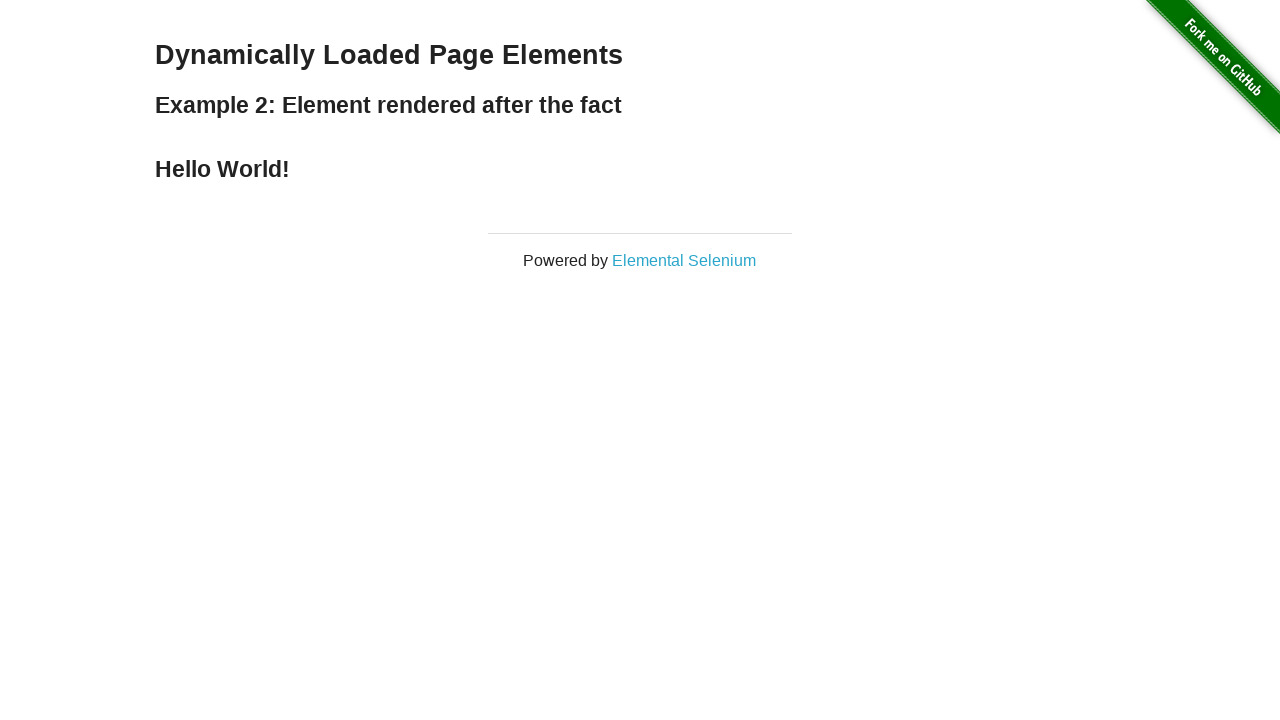

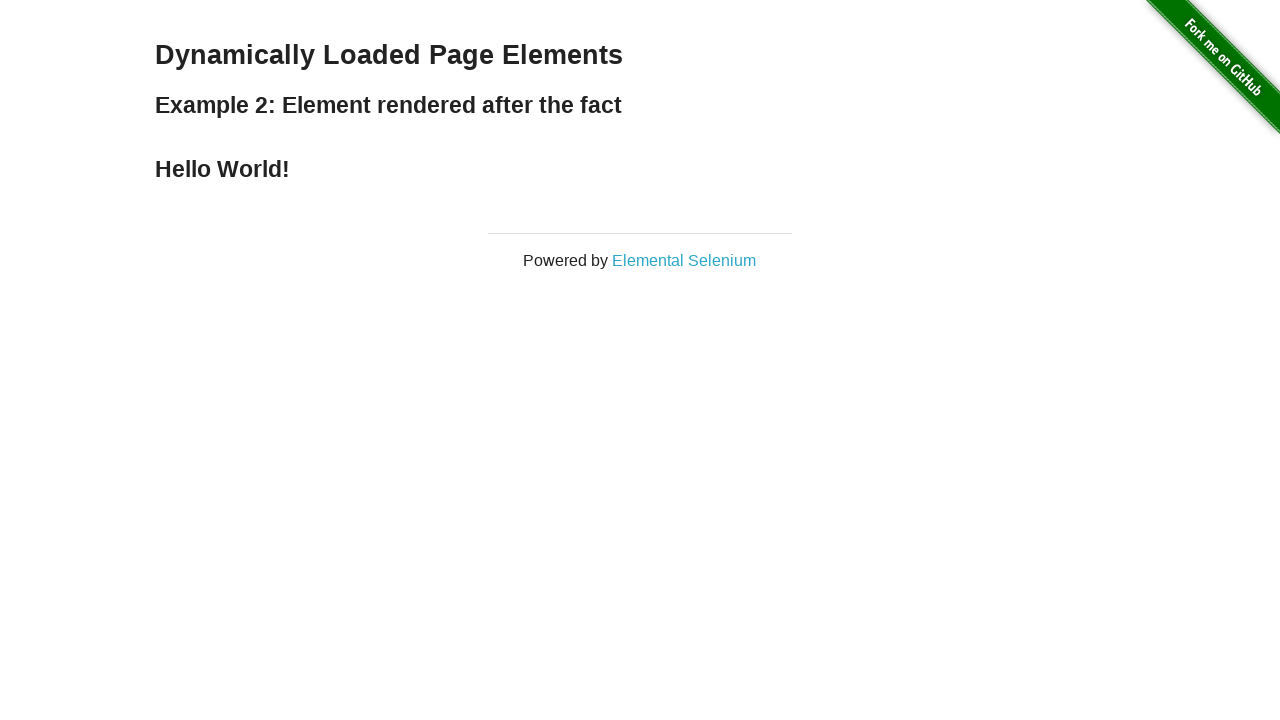